Tests window handling by opening a new window, switching to it, clicking a link, and returning to the parent window

Starting URL: https://demo.automationtesting.in/Windows.html

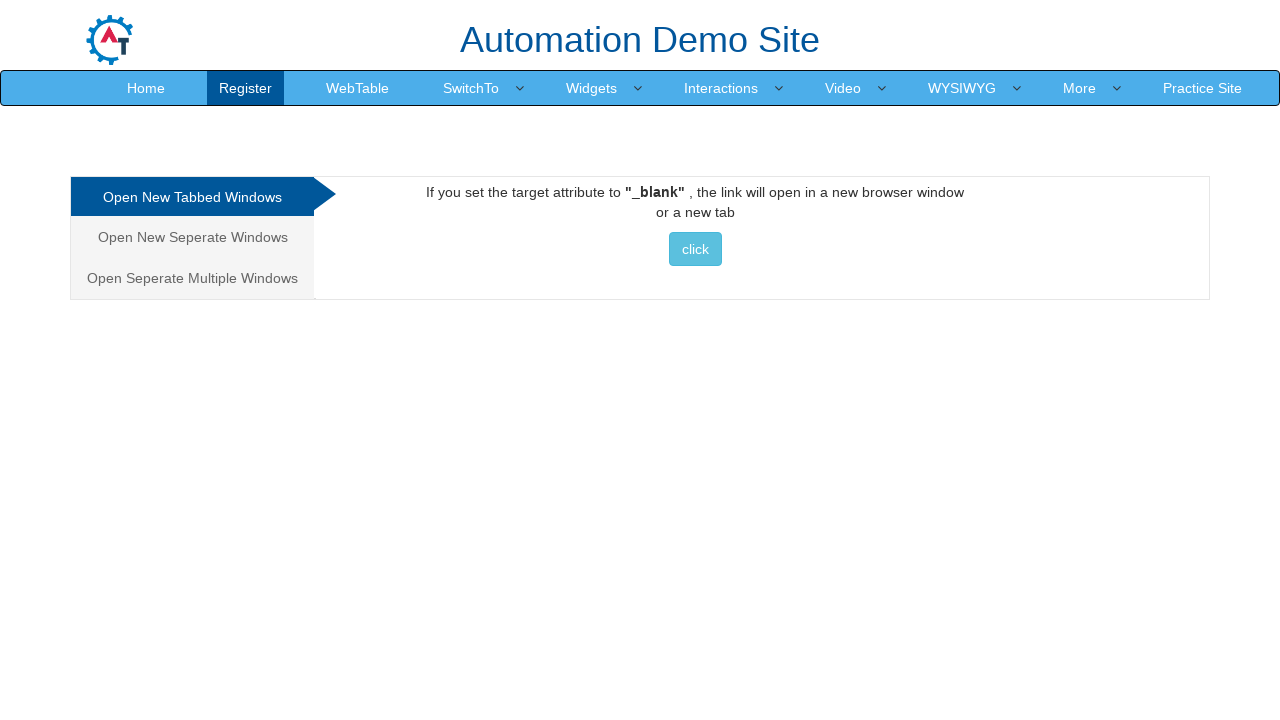

Clicked button to open new window at (695, 249) on //*[@id="Tabbed"]/a/button
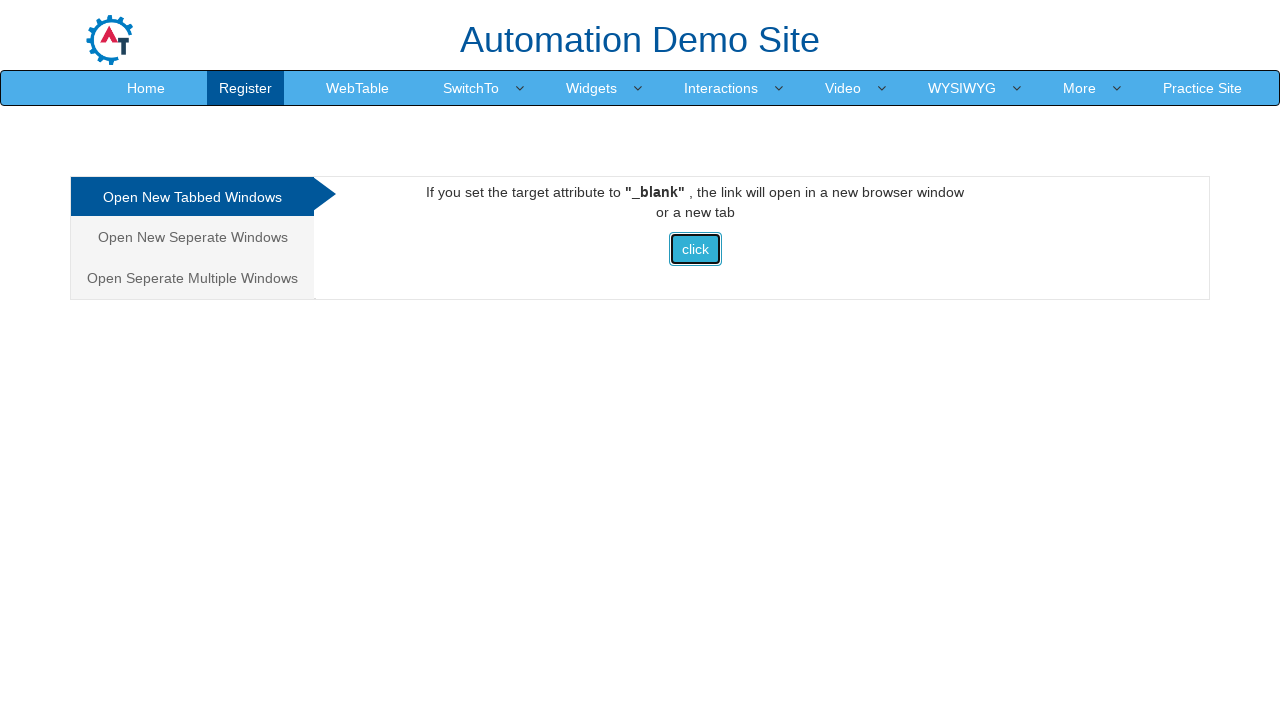

New window opened and captured at (695, 249) on //*[@id="Tabbed"]/a/button
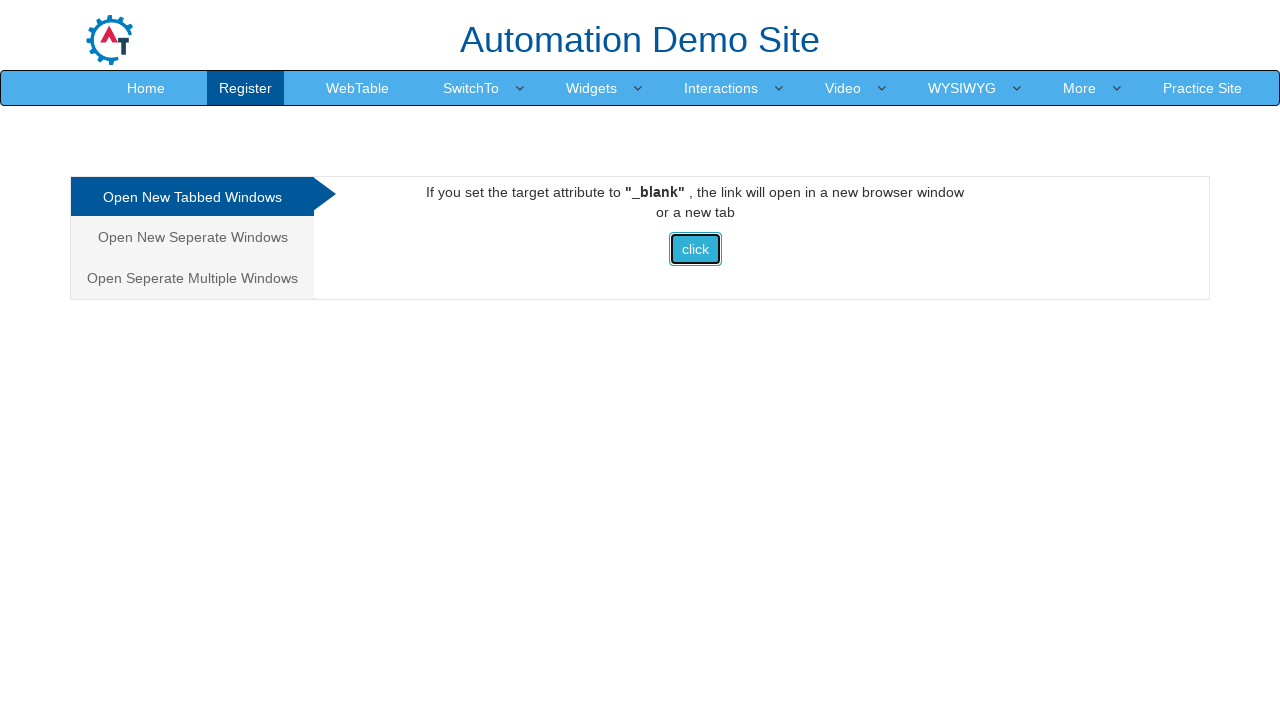

Switched to new window
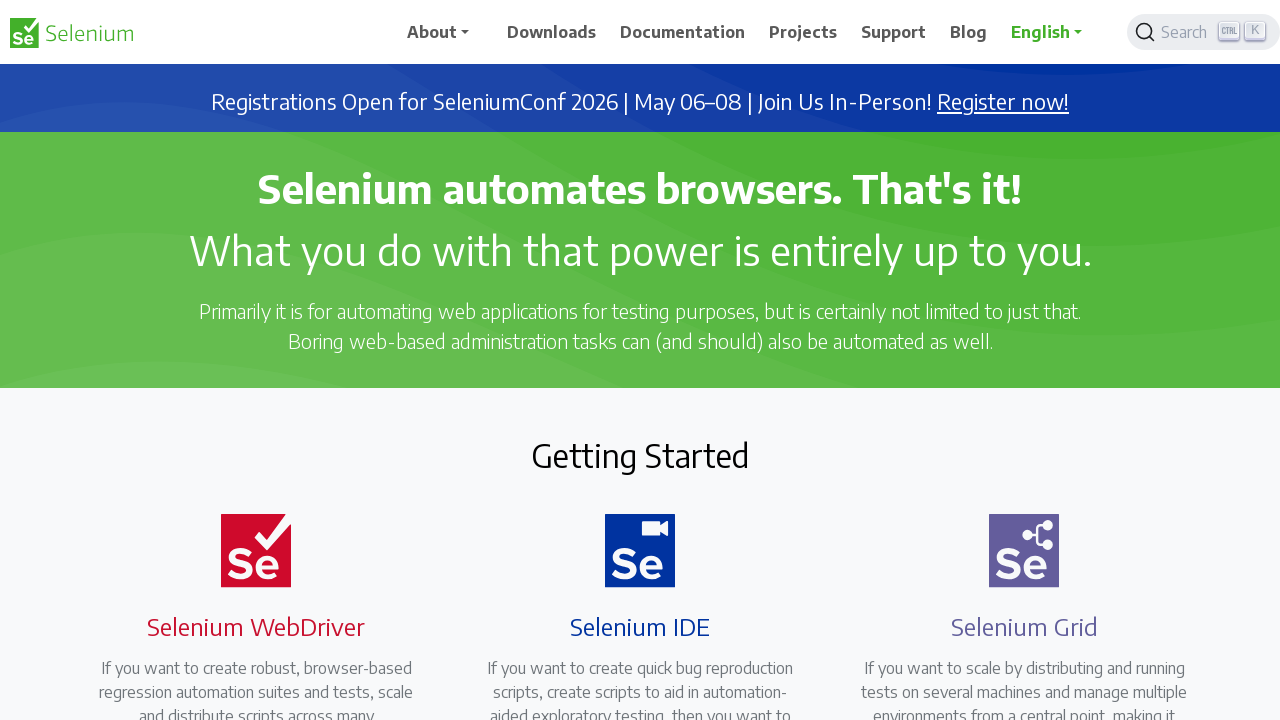

Clicked Downloads link in new window at (552, 32) on text=Downloads
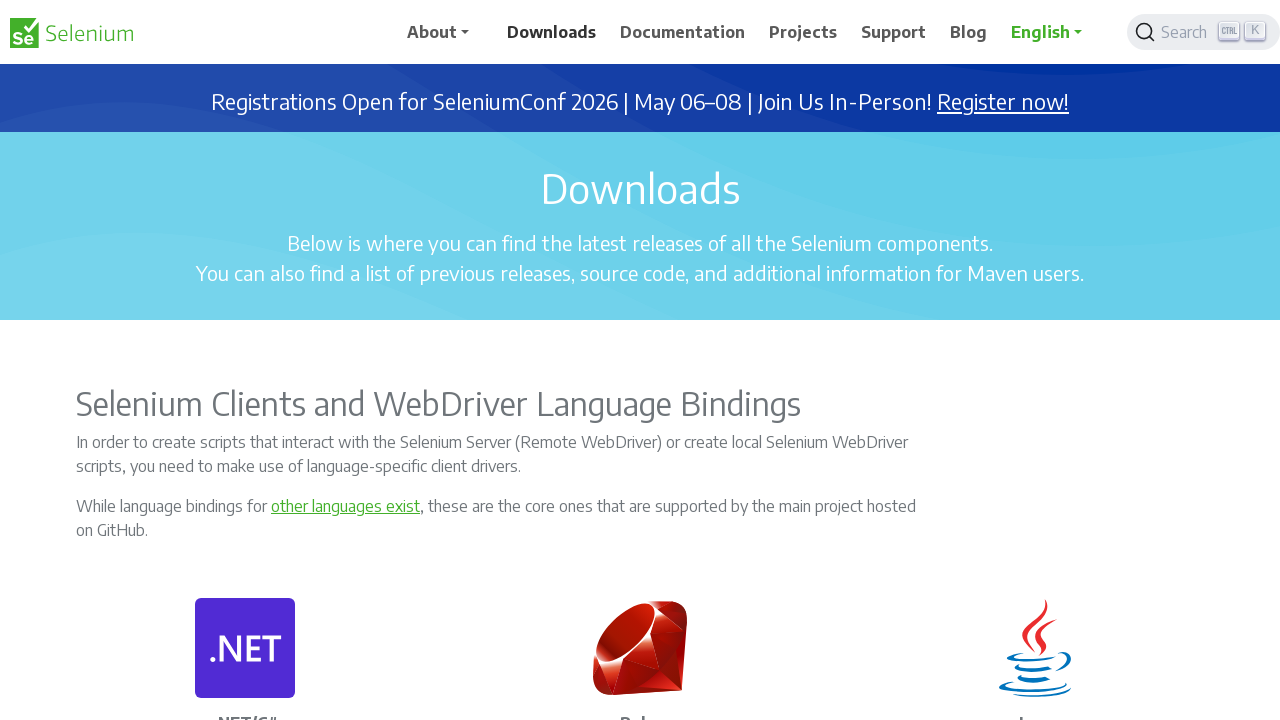

Closed new window
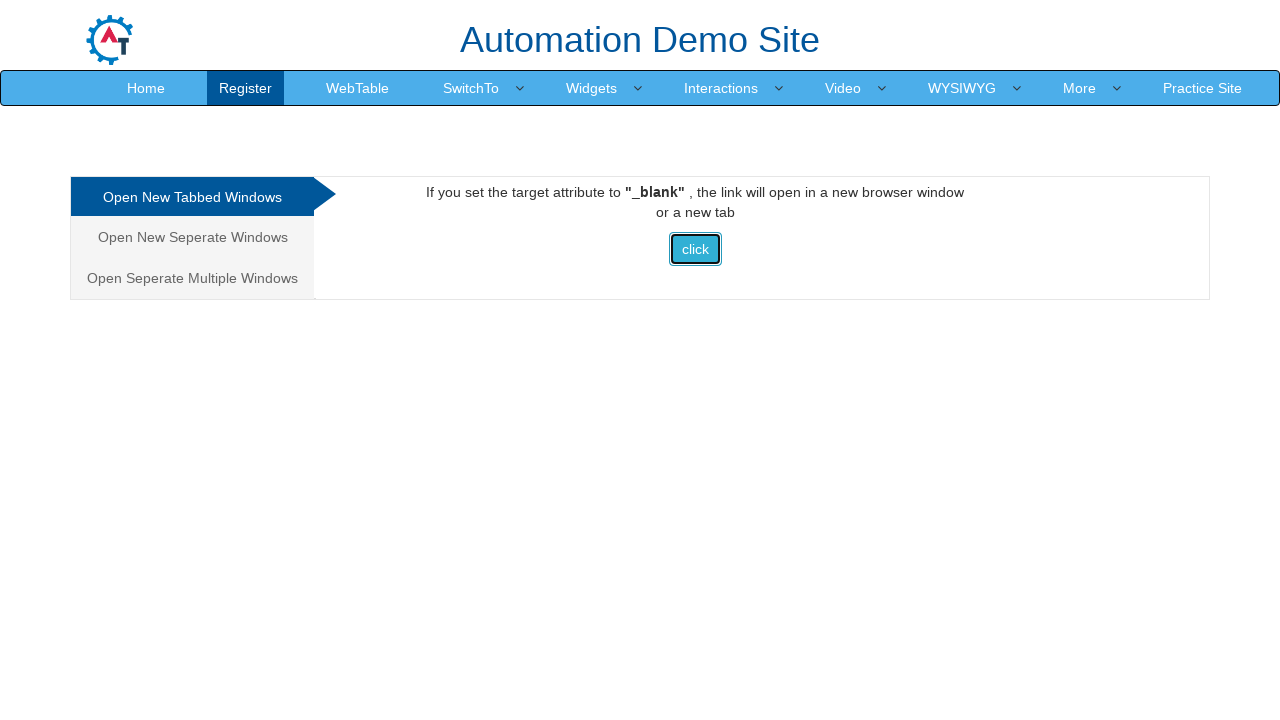

Original window remains active
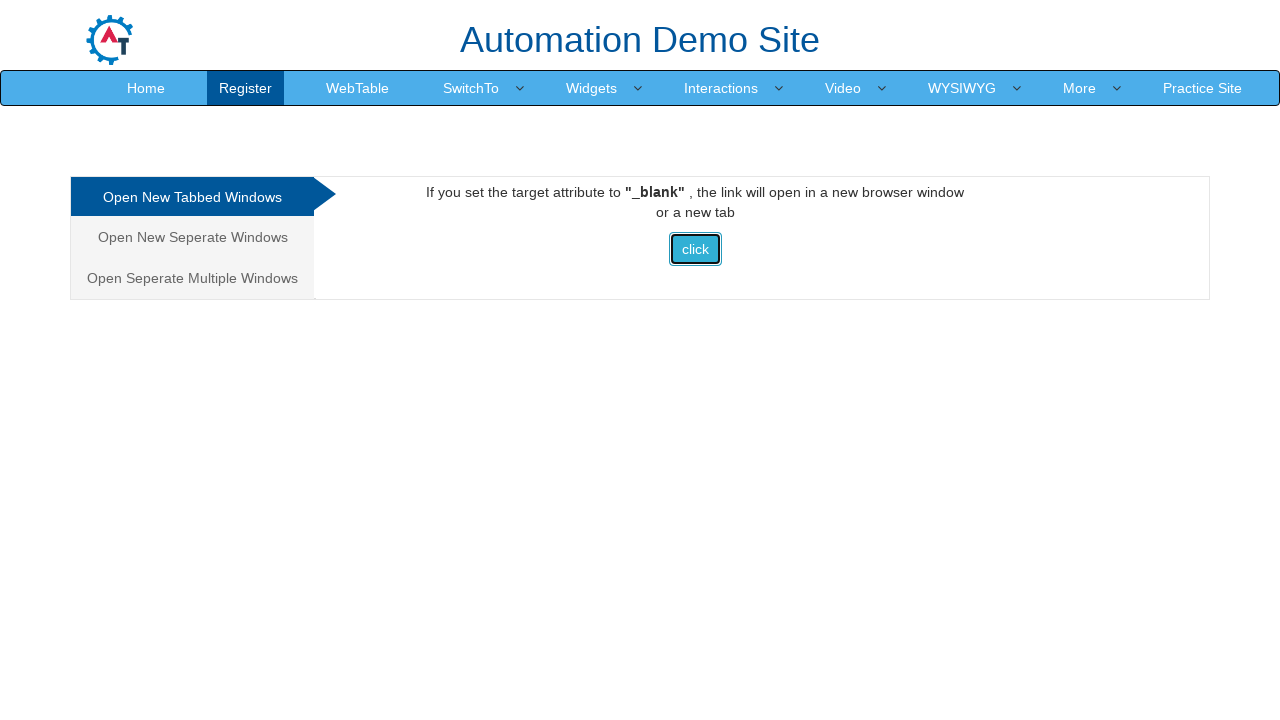

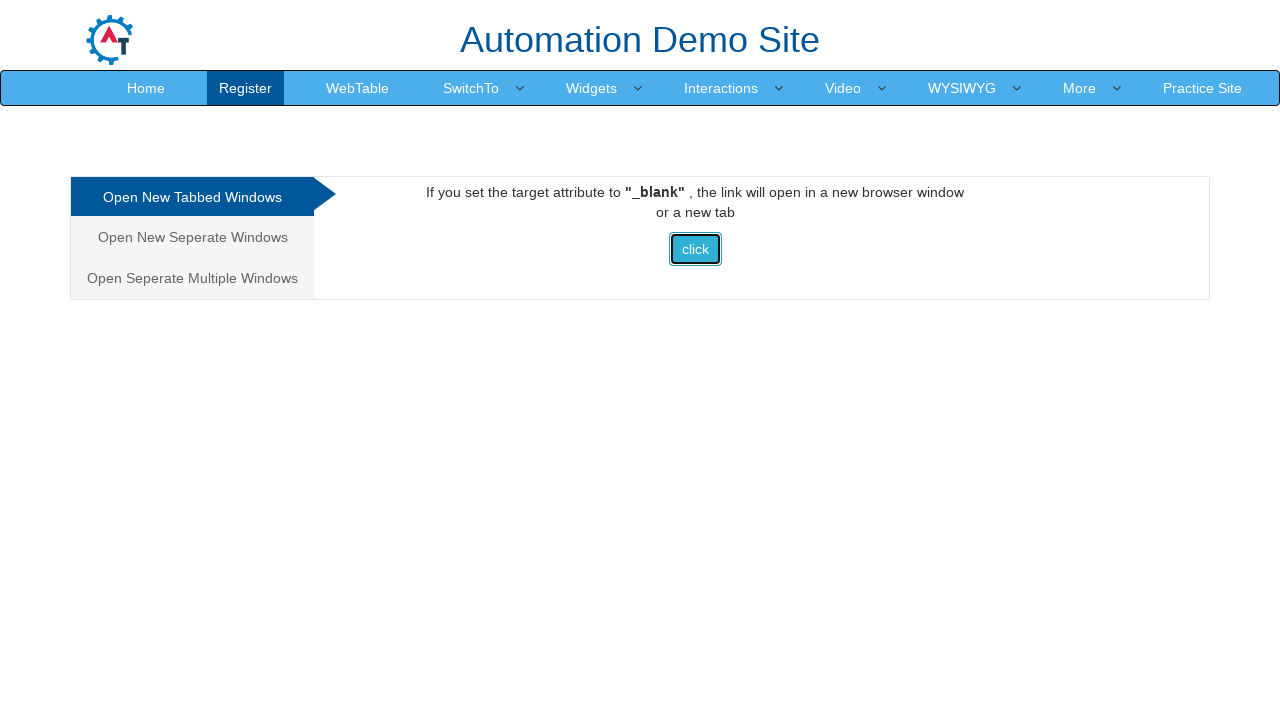